Tests that the OpenWeatherMap homepage loads correctly by verifying the URL contains 'openweathermap'

Starting URL: https://openweathermap.org/

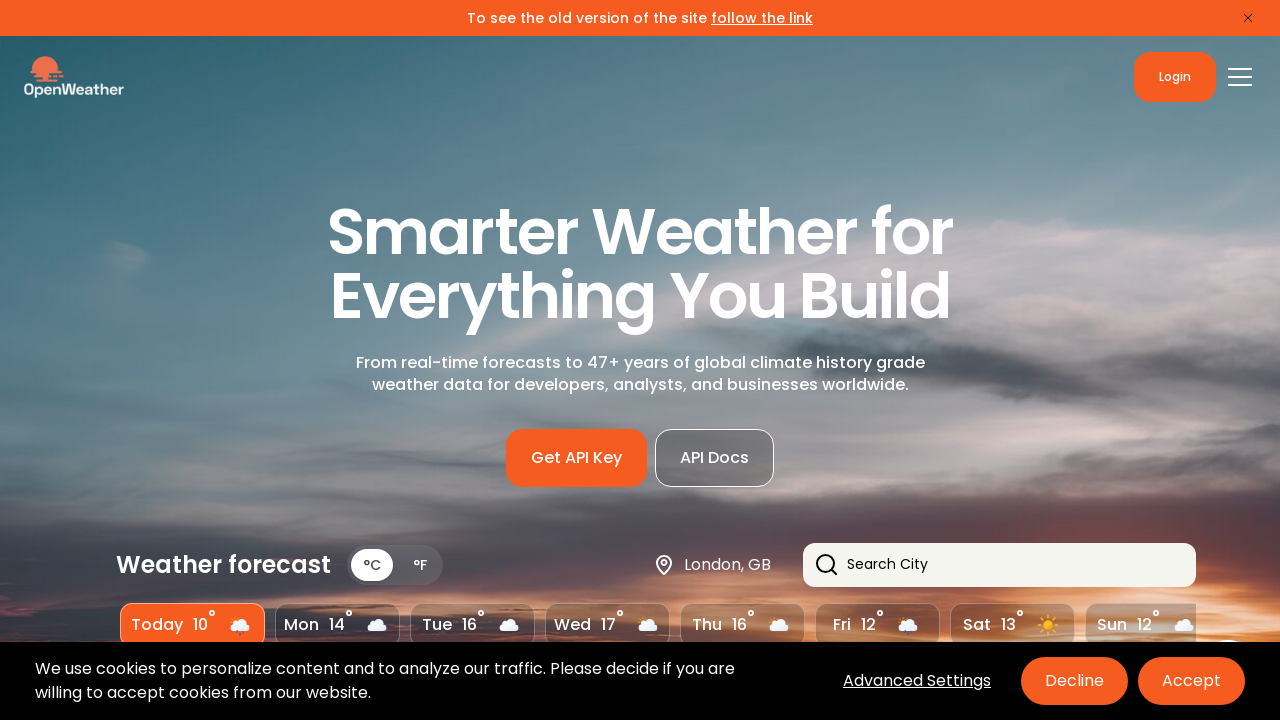

Navigated to OpenWeatherMap homepage
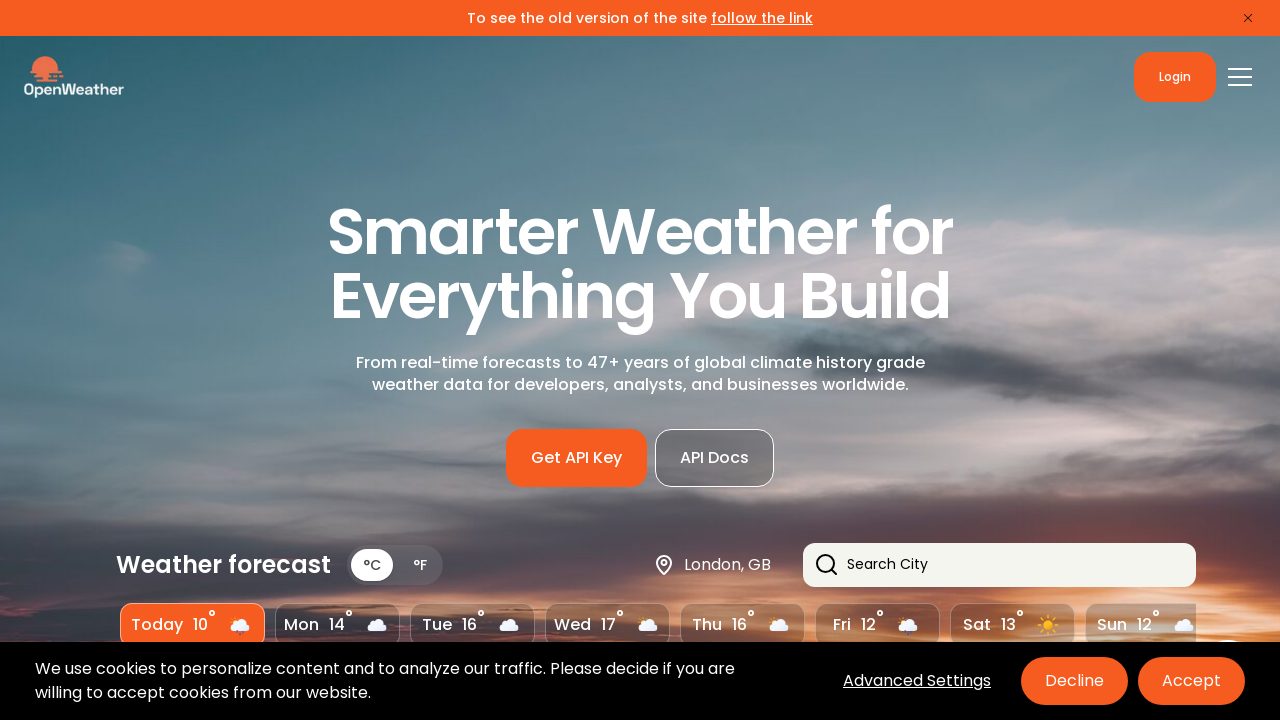

Verified URL contains 'openweathermap'
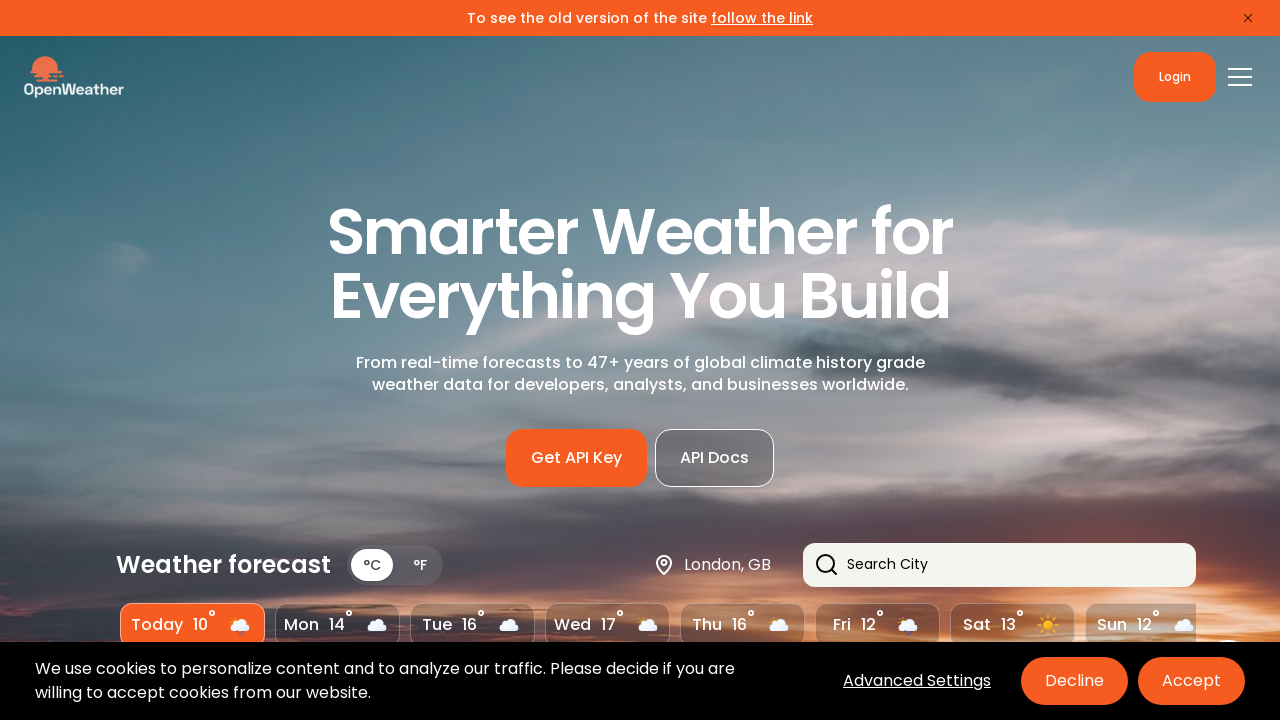

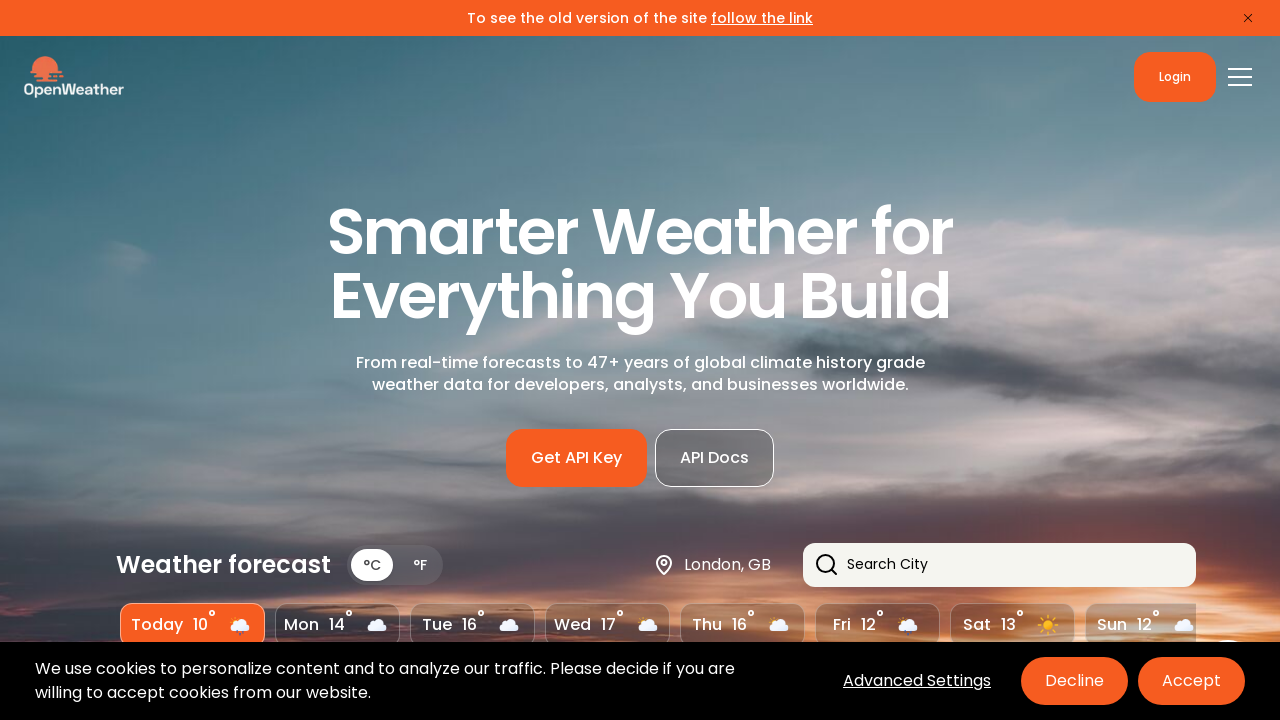